Tests simple JavaScript alert by clicking the Simple Alert button, handling the alert dialog, and accepting it

Starting URL: https://training-support.net/webelements/alerts

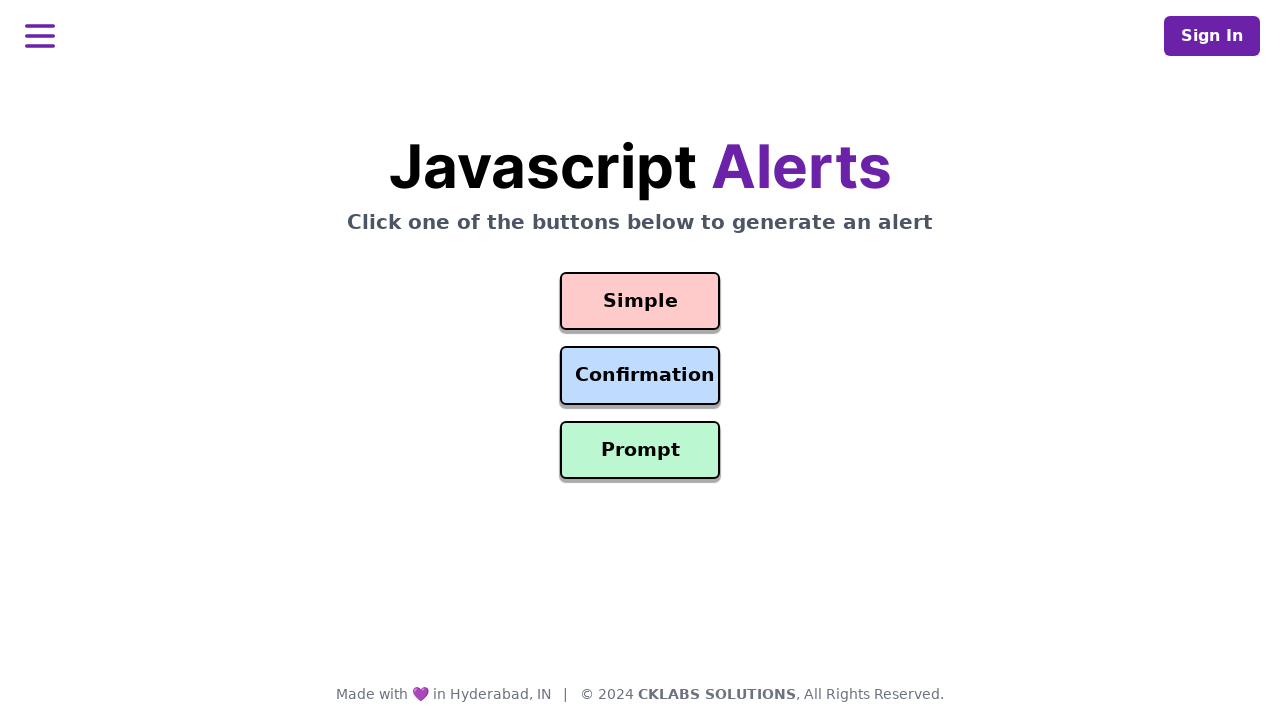

Clicked the Simple Alert button at (640, 301) on #simple
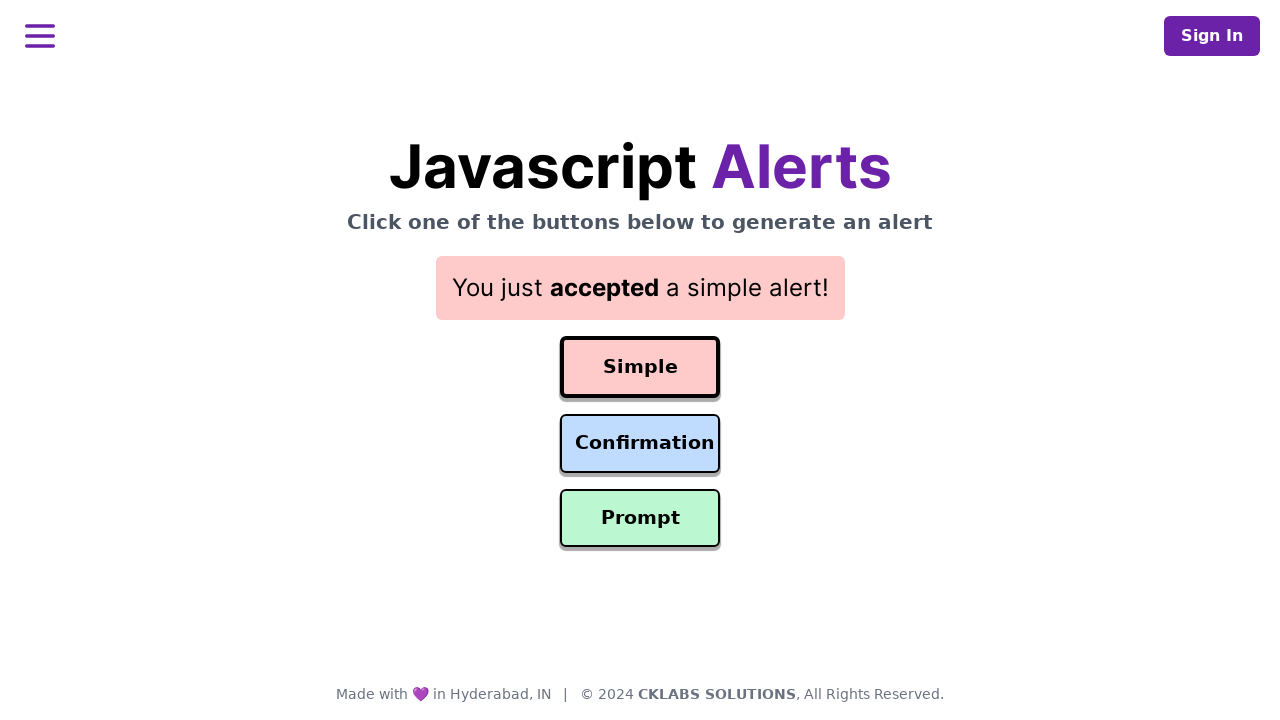

Set up dialog handler to accept alerts
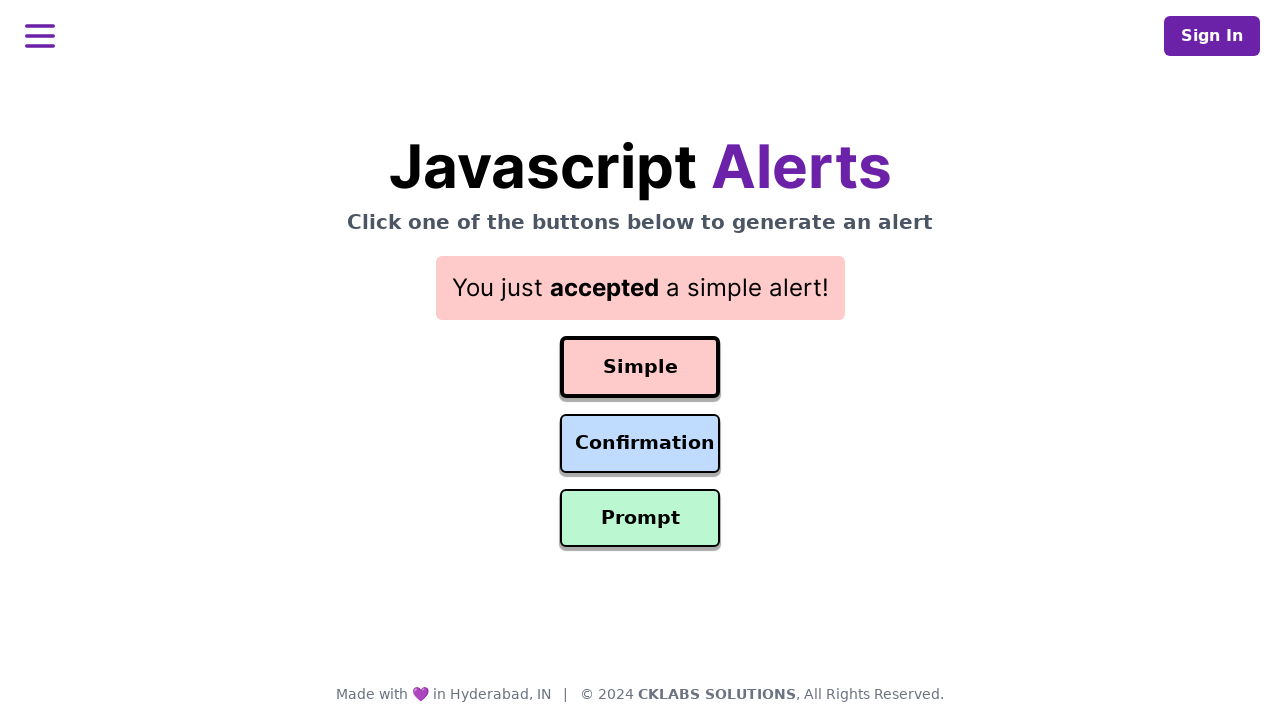

Waited 500ms for alert to be processed
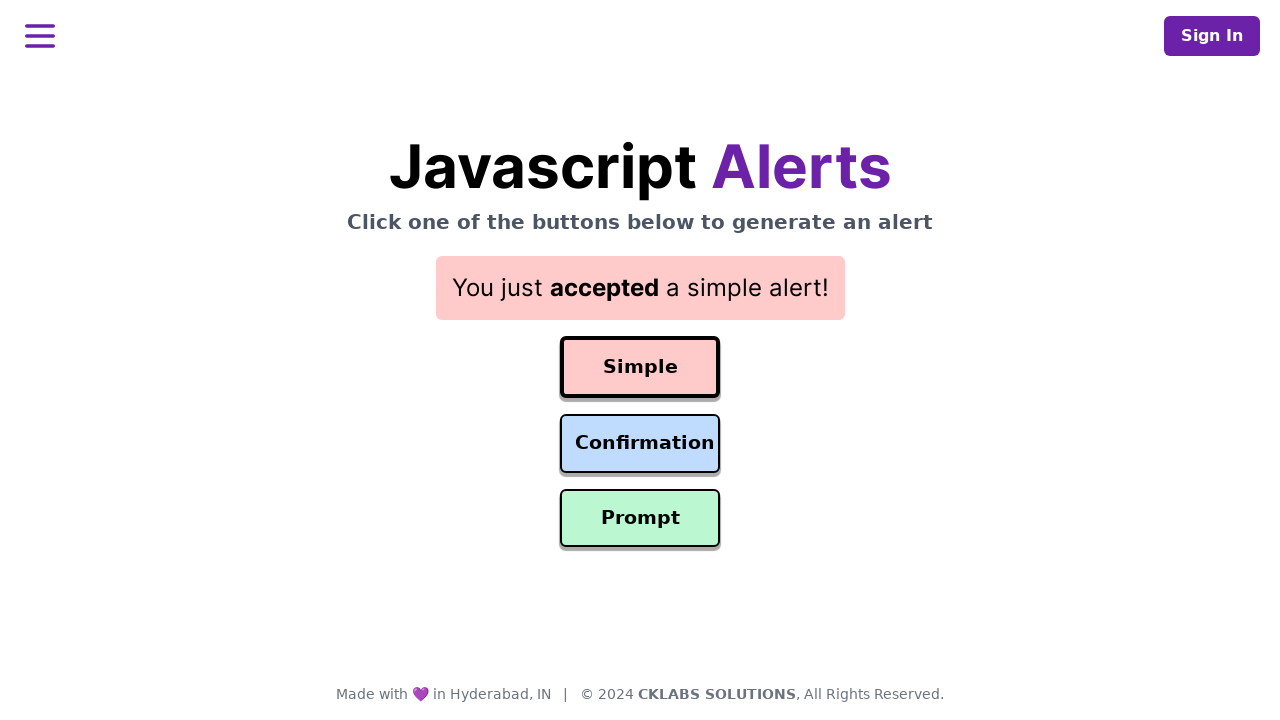

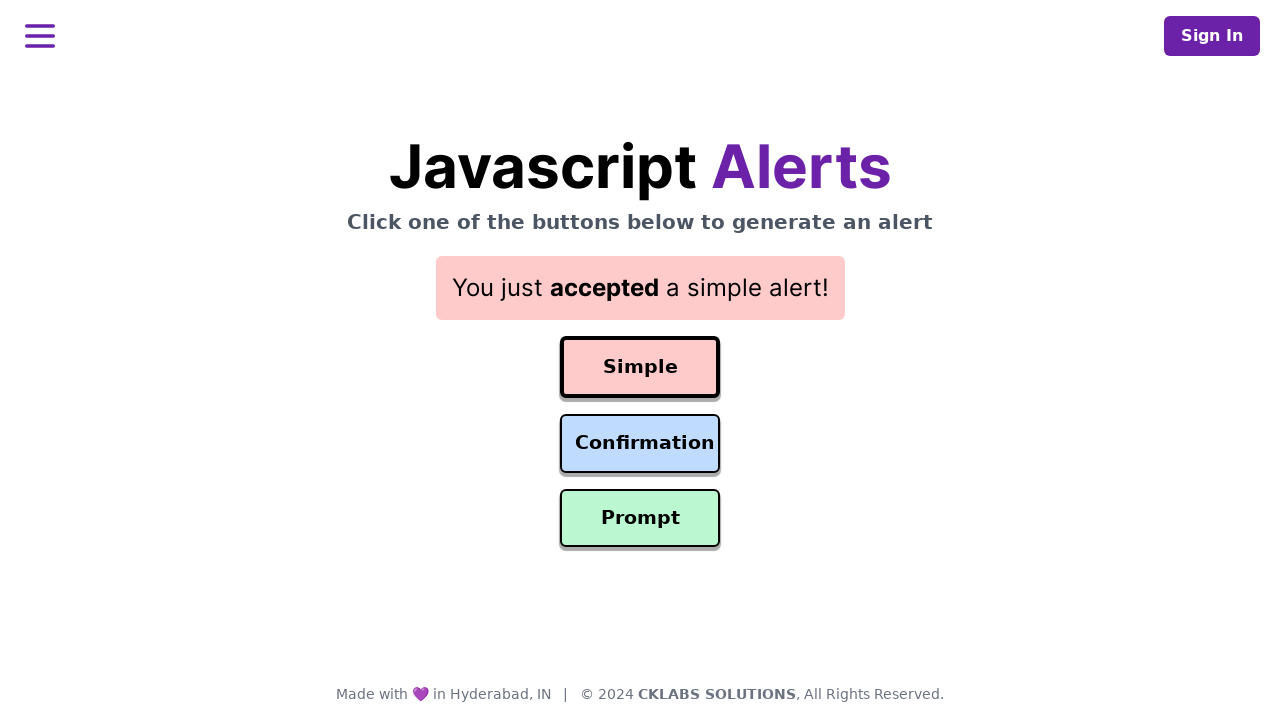